Tests registration form validation with invalid email format to verify email validation error messages

Starting URL: https://alada.vn/tai-khoan/dang-ky.html

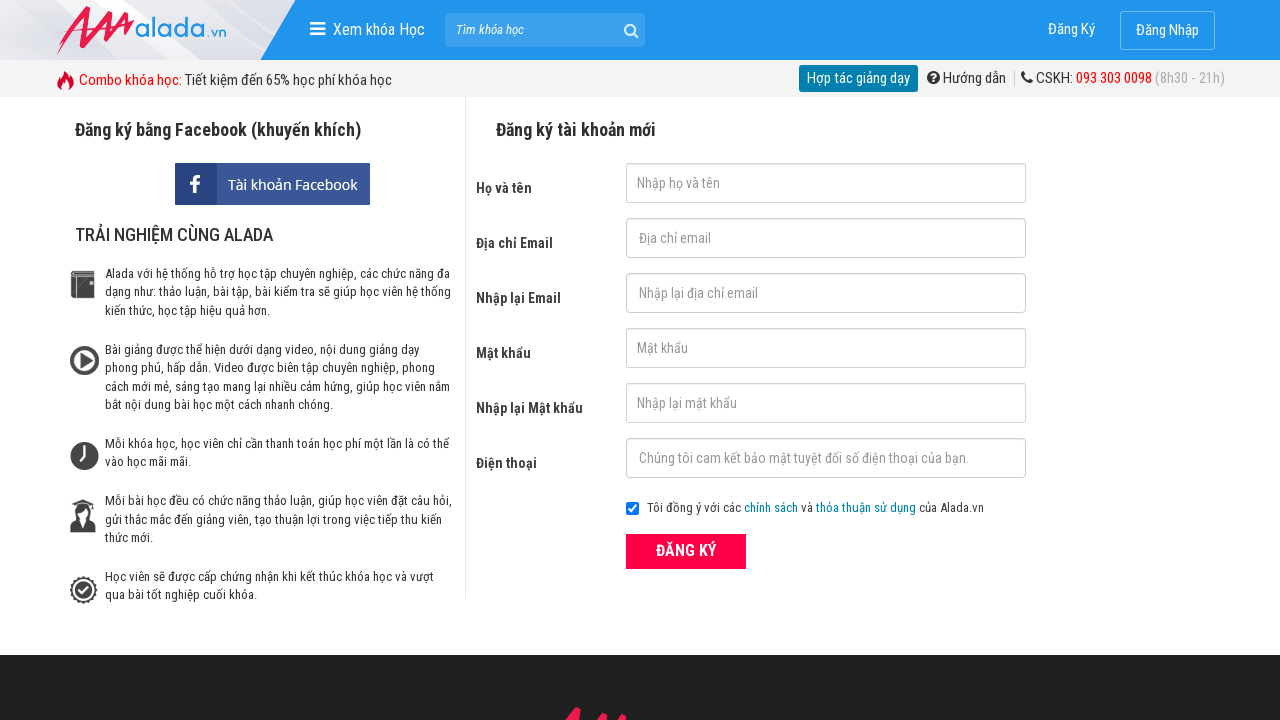

Filled first name field with 'HuyLeDang' on #txtFirstname
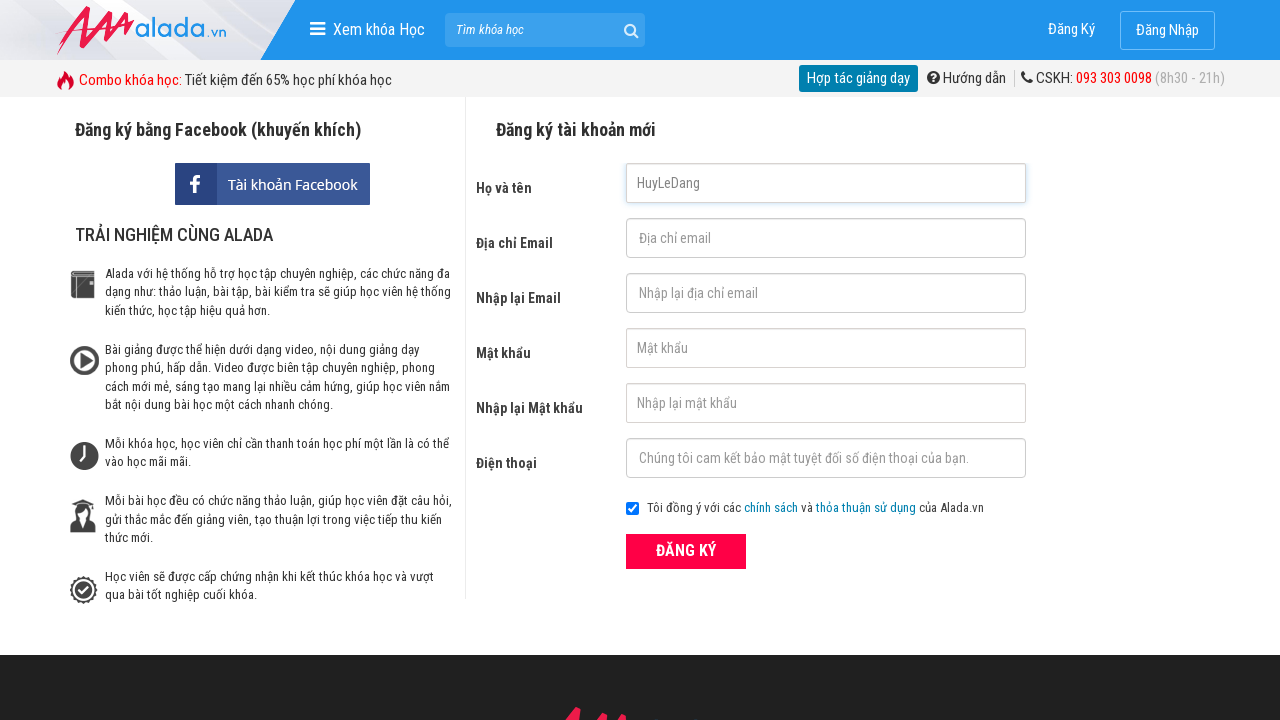

Filled email field with invalid email format 'abc@da@' on #txtEmail
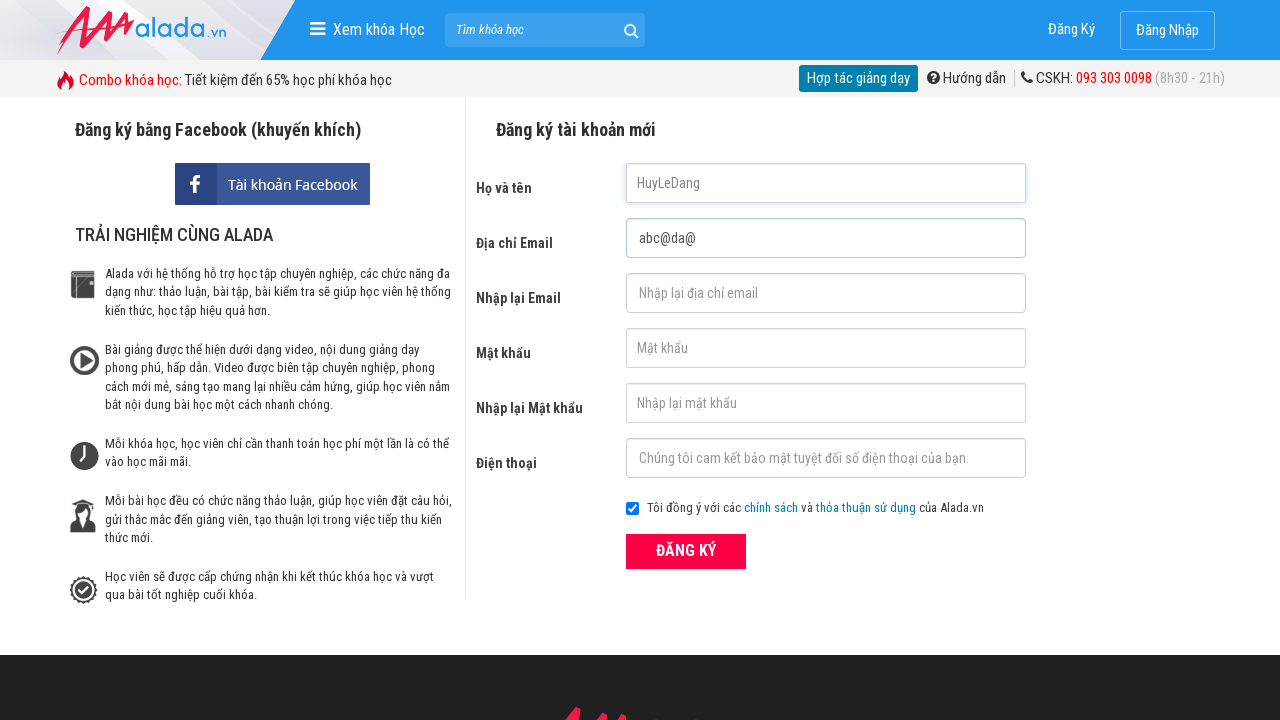

Filled confirm email field with invalid email format 'abc@da@' on #txtCEmail
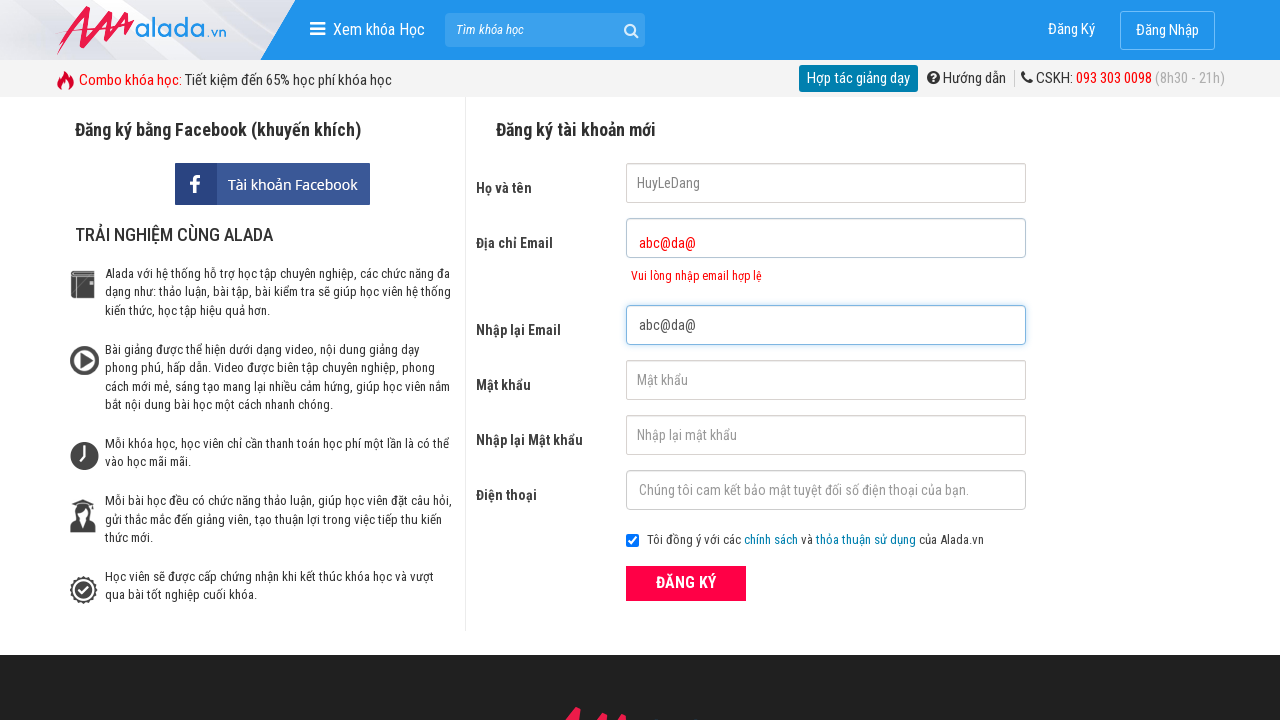

Filled password field with '123456789' on #txtPassword
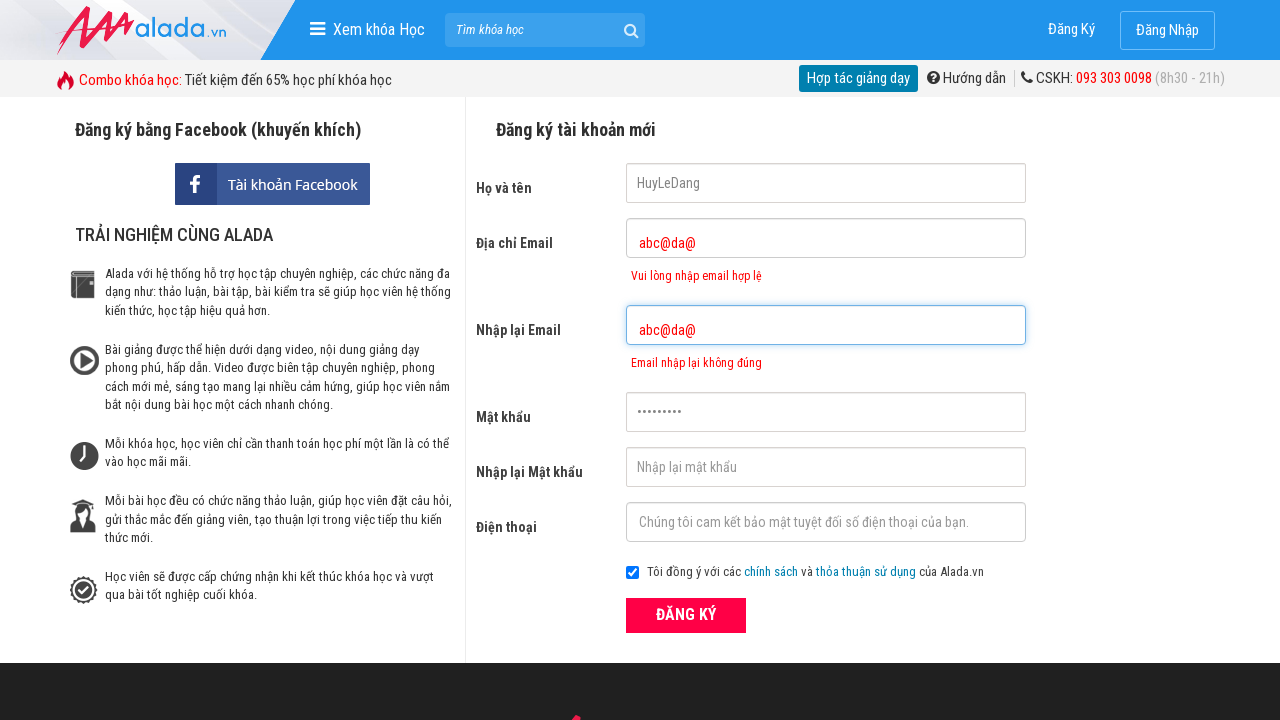

Filled confirm password field with '123456789' on #txtCPassword
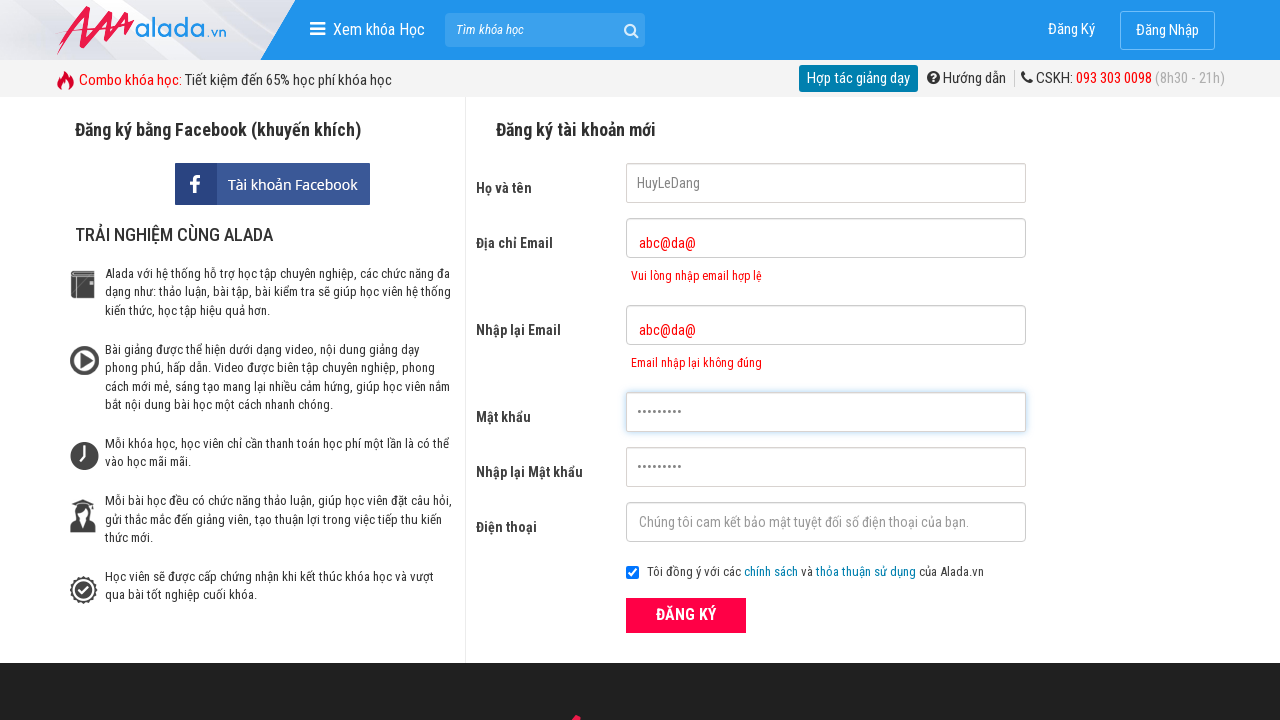

Filled phone field with '0936300491' on #txtPhone
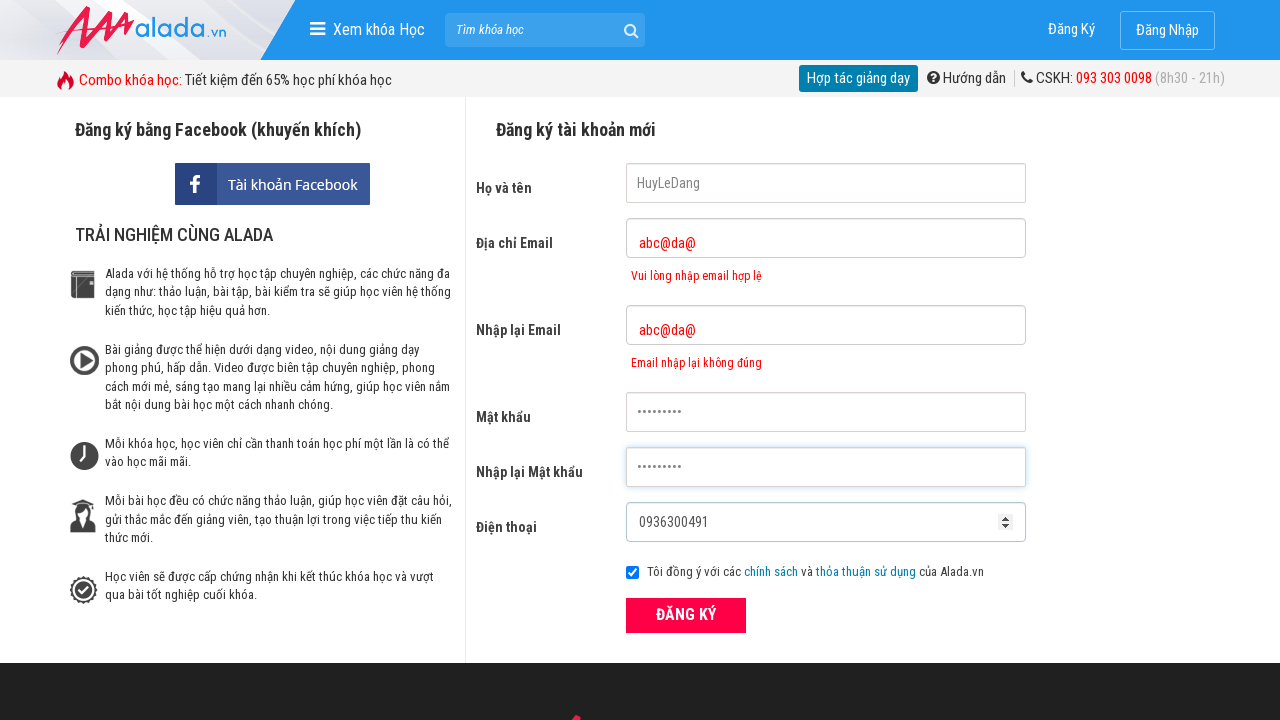

Clicked the ĐĂNG KÝ (register) button at (686, 615) on xpath=//form[@id='frmLogin']//button[text()='ĐĂNG KÝ']
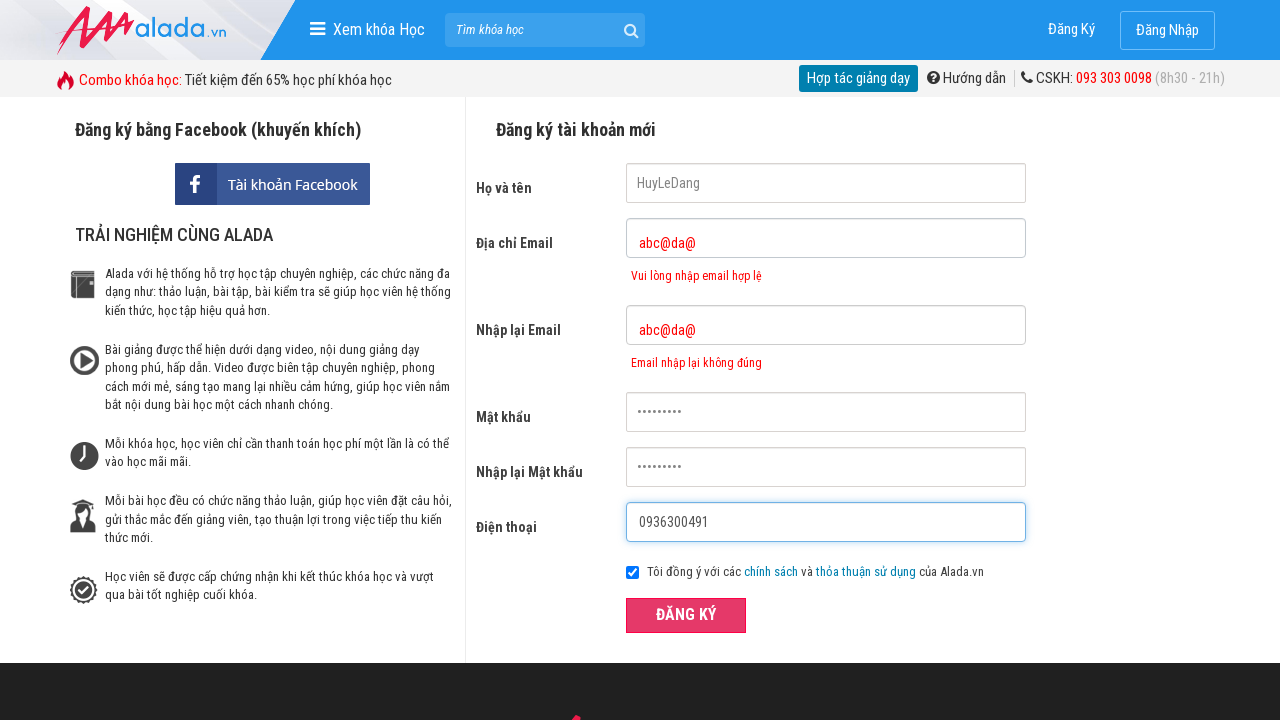

Email validation error message appeared, confirming invalid email format validation
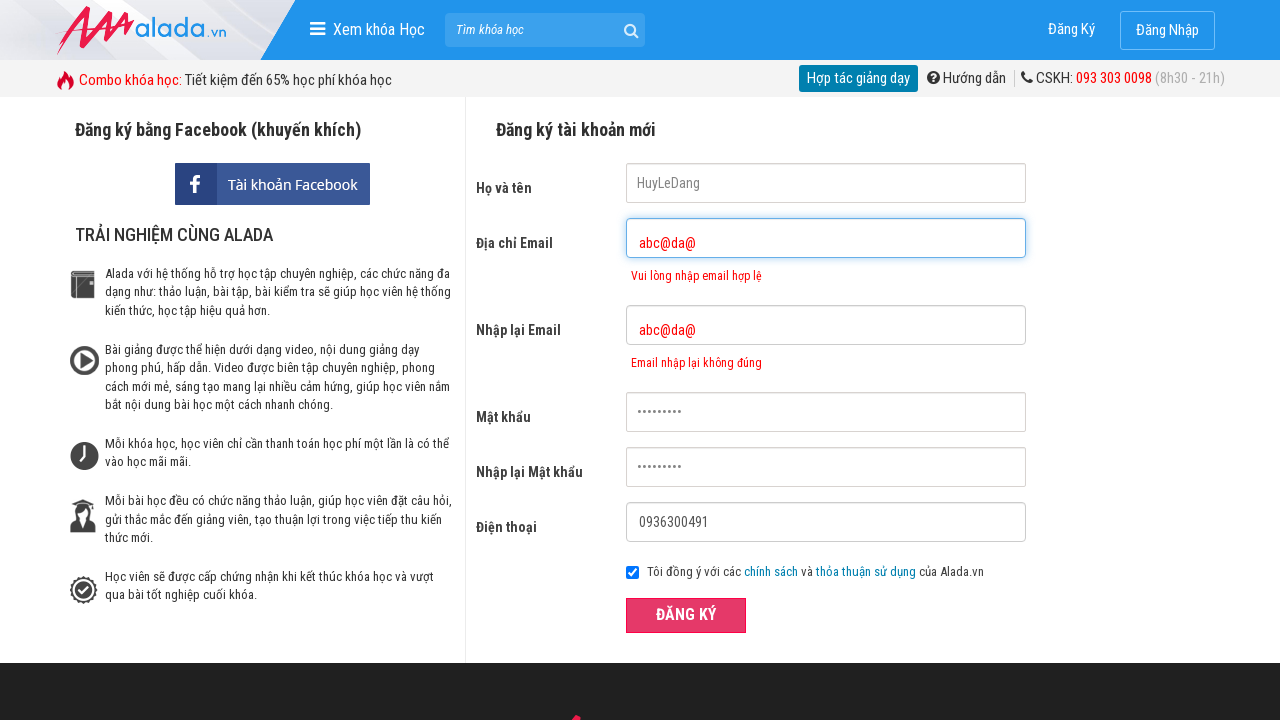

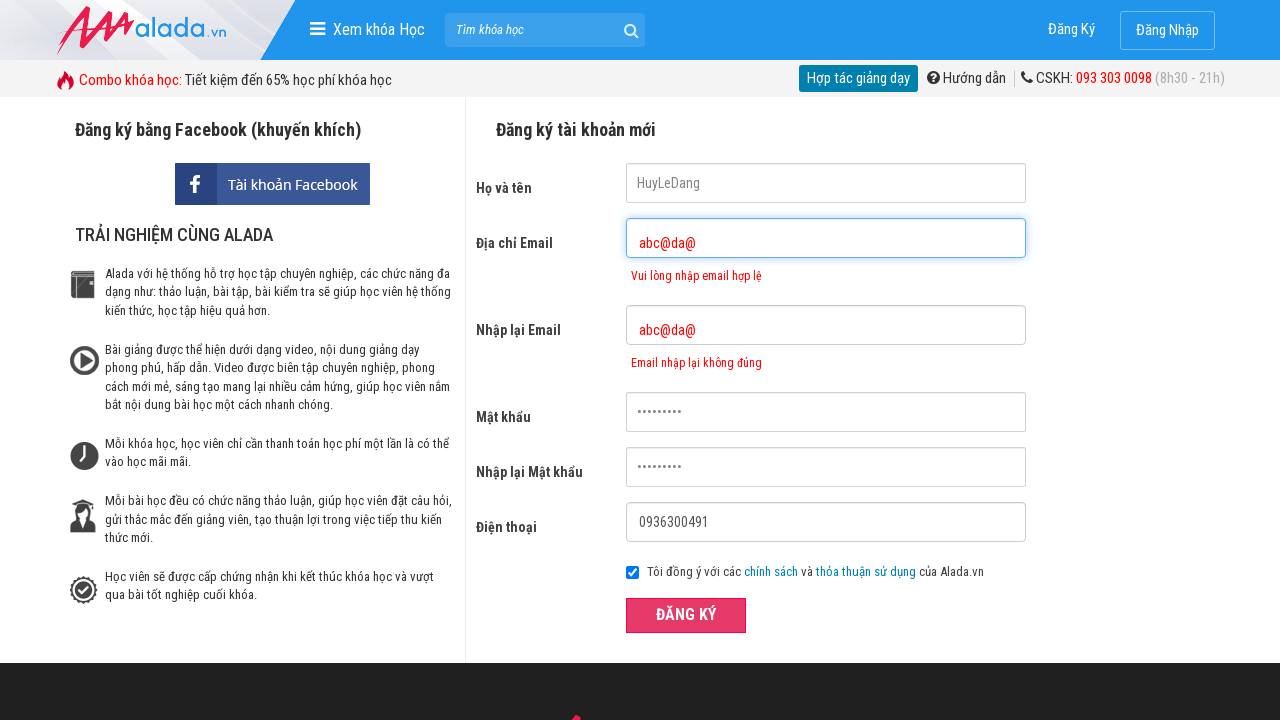